Tests that edits are saved when the edit field loses focus (blur event)

Starting URL: https://demo.playwright.dev/todomvc

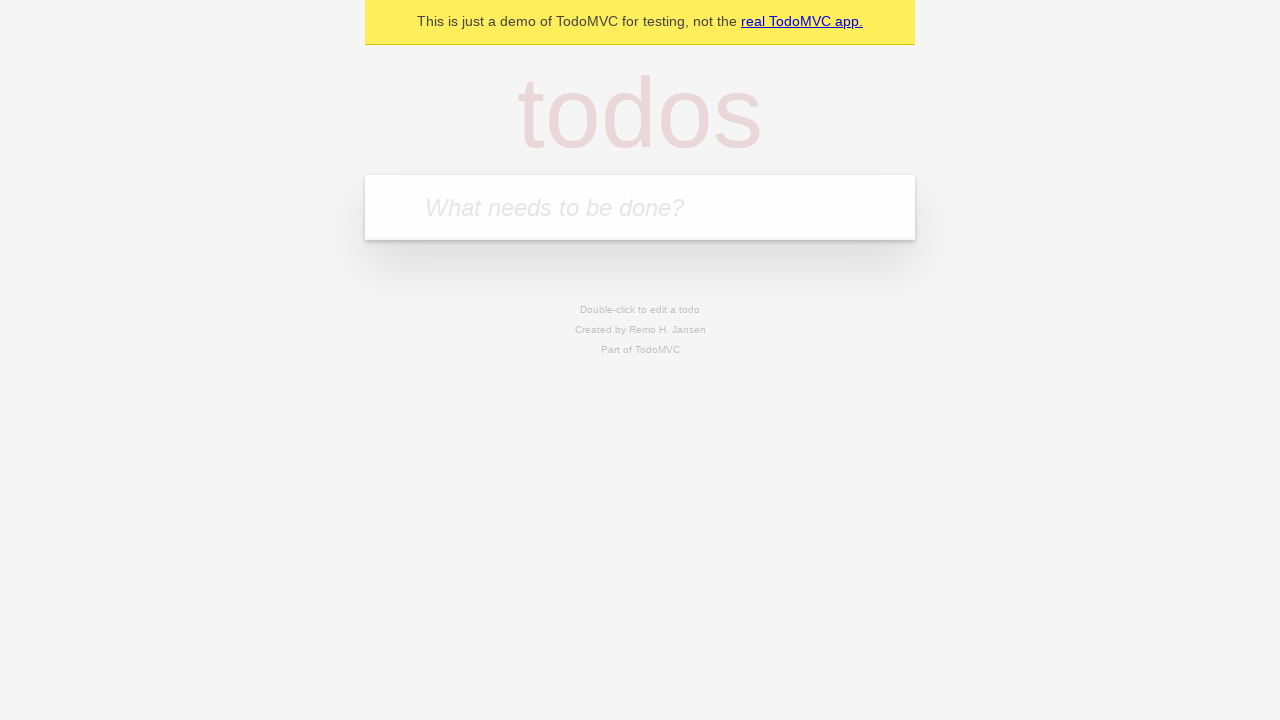

Located the 'What needs to be done?' input field
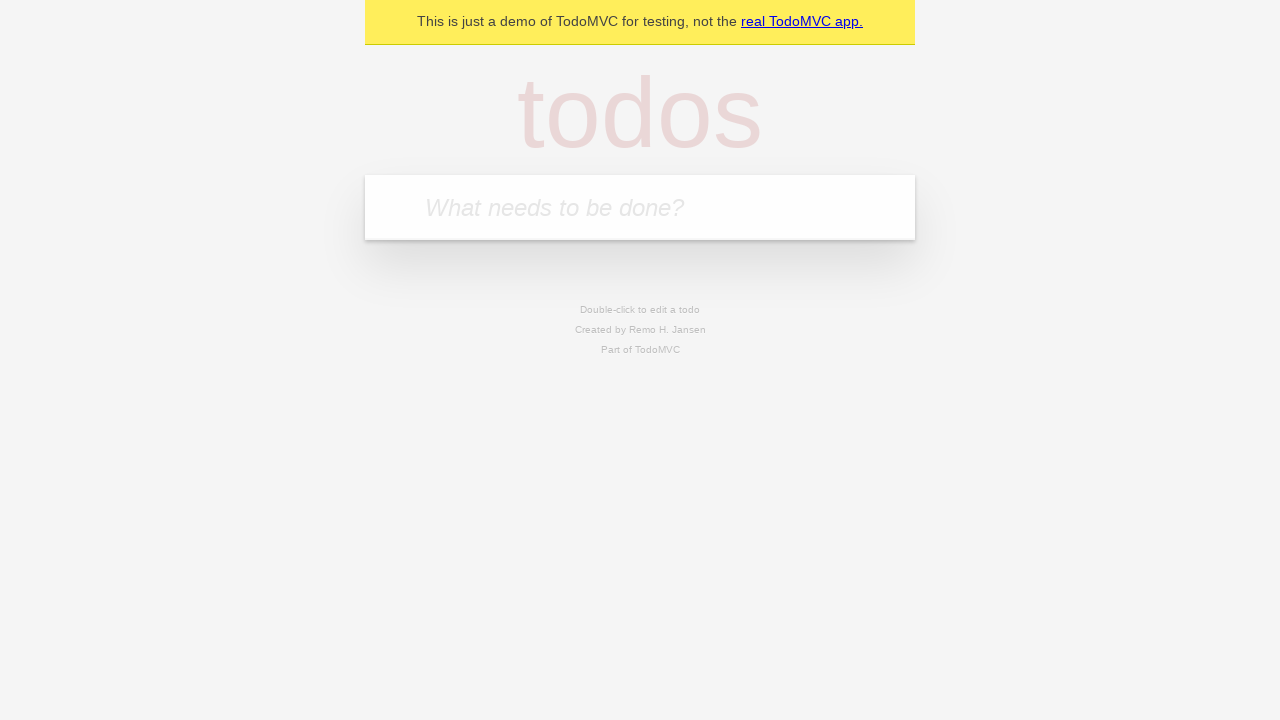

Filled first todo: 'buy some cheese' on internal:attr=[placeholder="What needs to be done?"i]
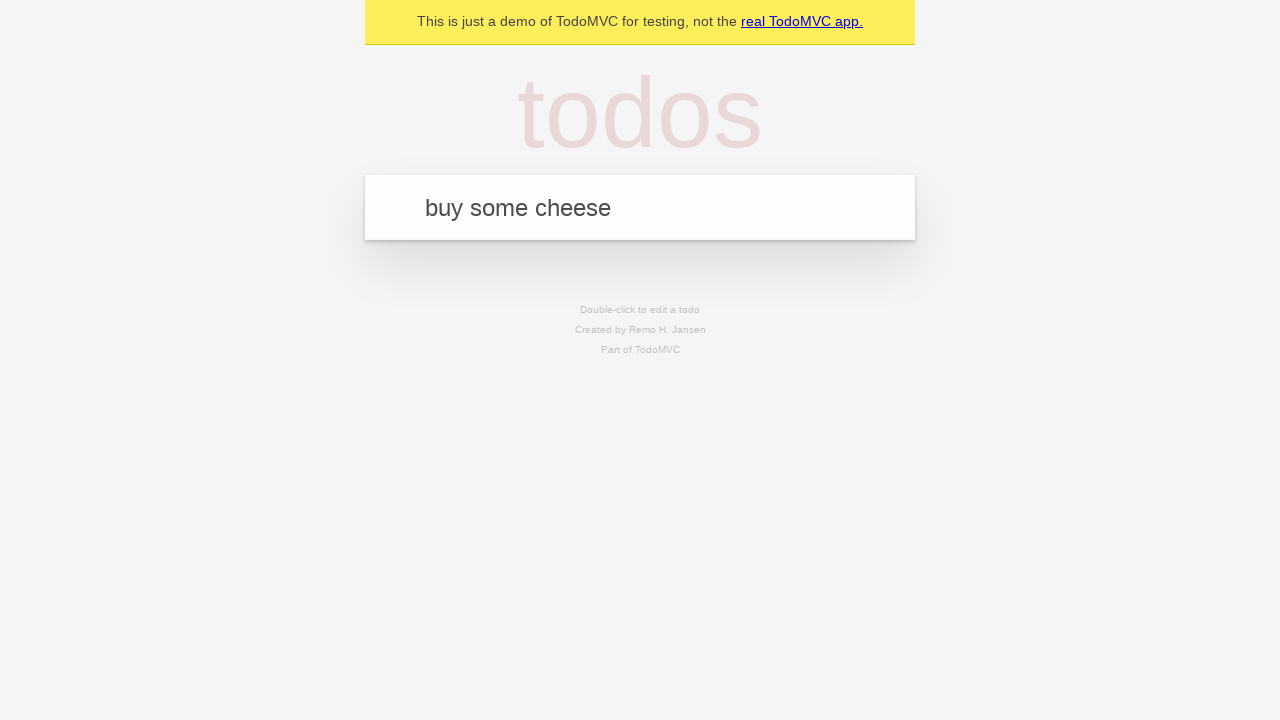

Pressed Enter to create first todo on internal:attr=[placeholder="What needs to be done?"i]
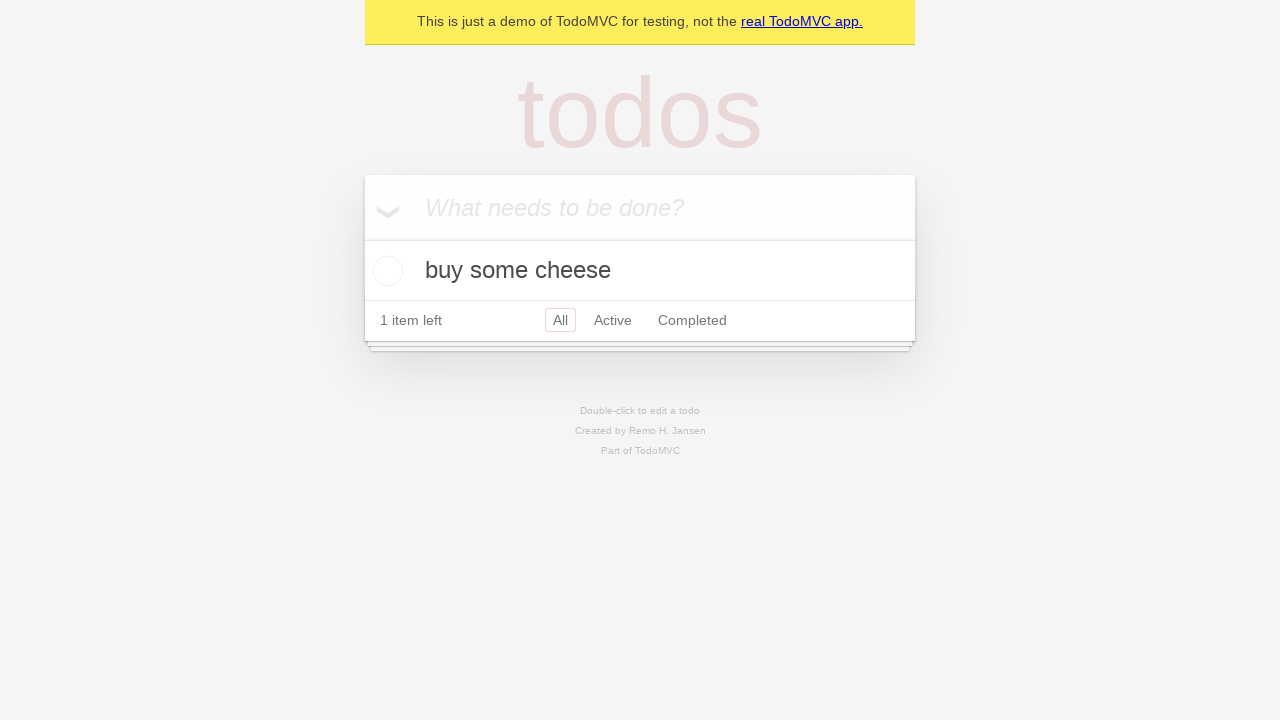

Filled second todo: 'feed the cat' on internal:attr=[placeholder="What needs to be done?"i]
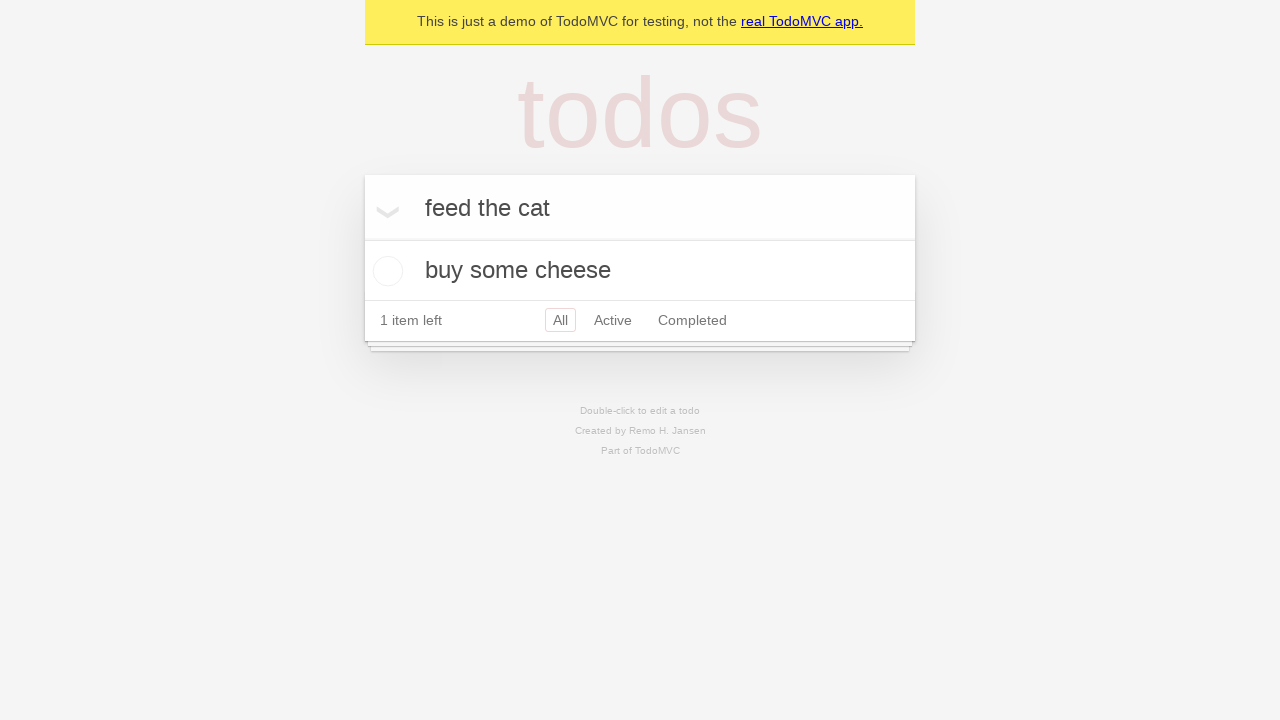

Pressed Enter to create second todo on internal:attr=[placeholder="What needs to be done?"i]
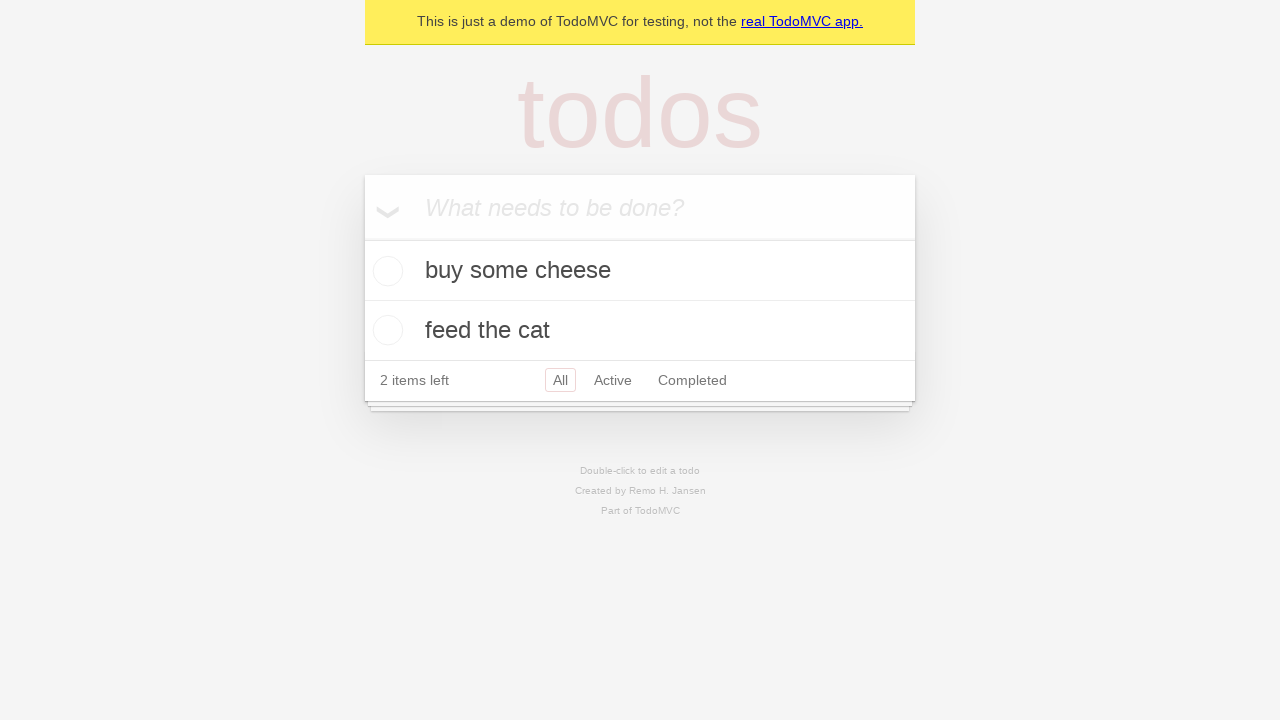

Filled third todo: 'book a doctors appointment' on internal:attr=[placeholder="What needs to be done?"i]
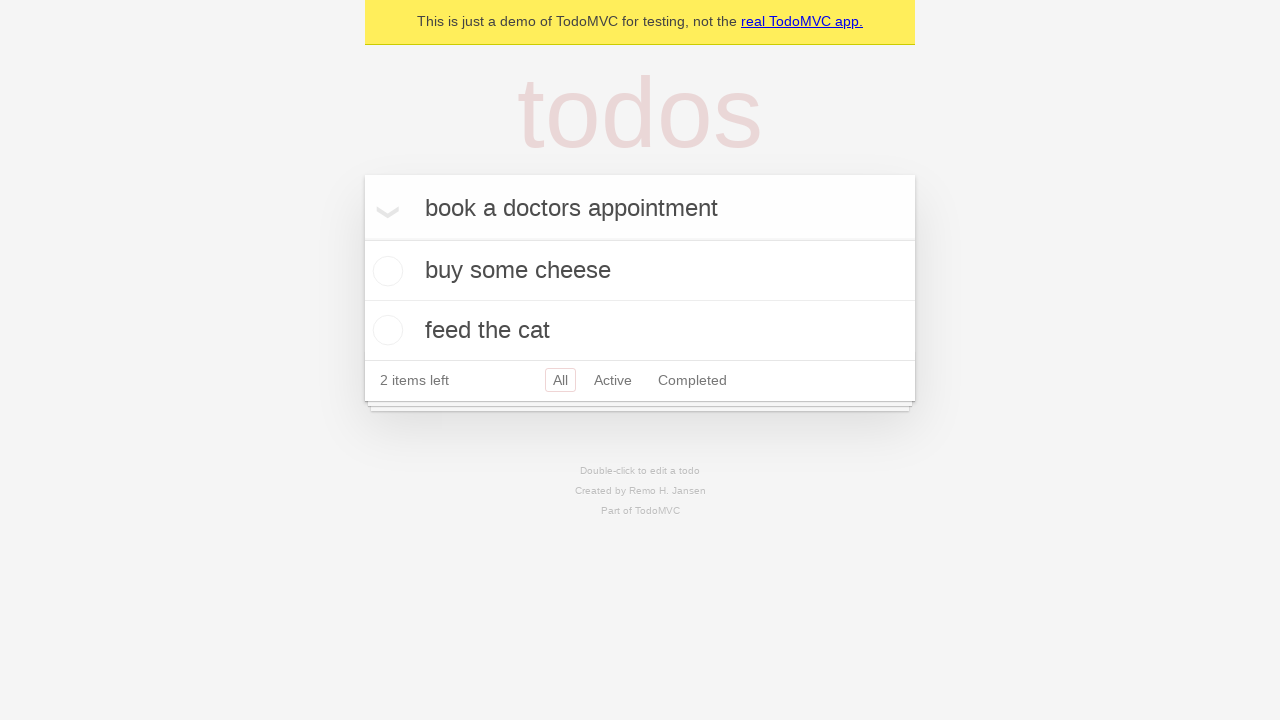

Pressed Enter to create third todo on internal:attr=[placeholder="What needs to be done?"i]
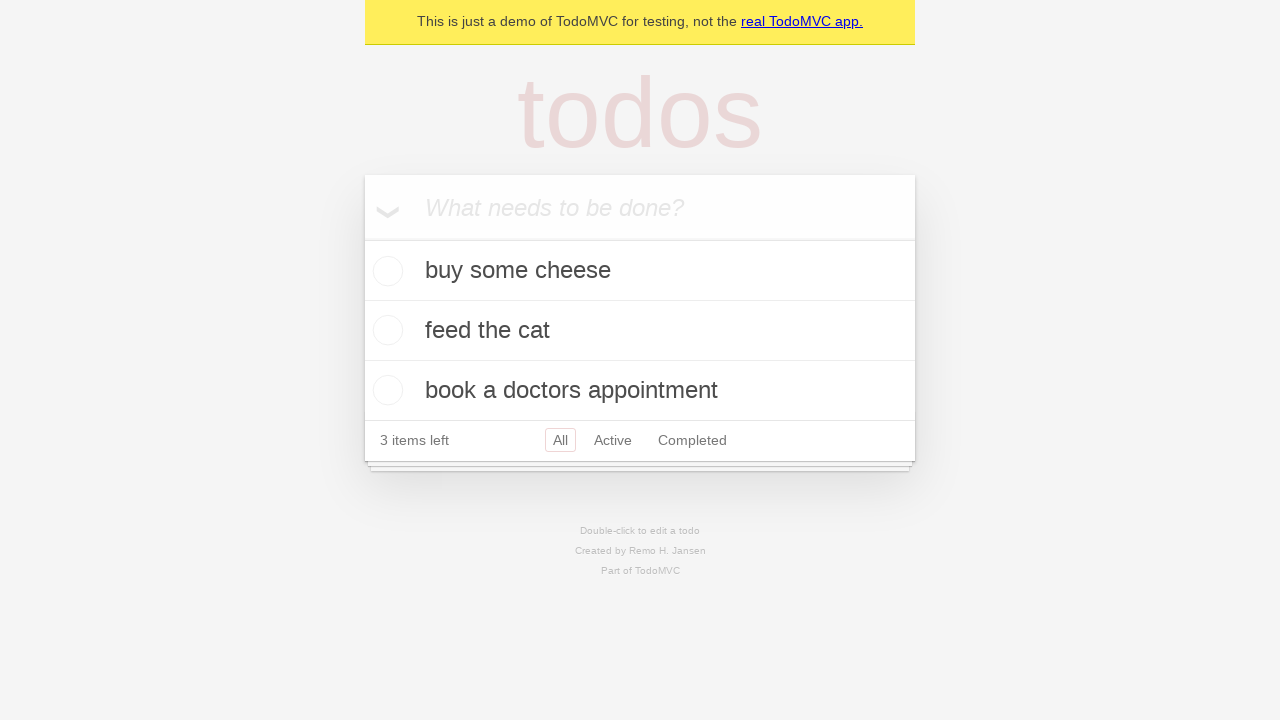

Waited for todo items to be rendered
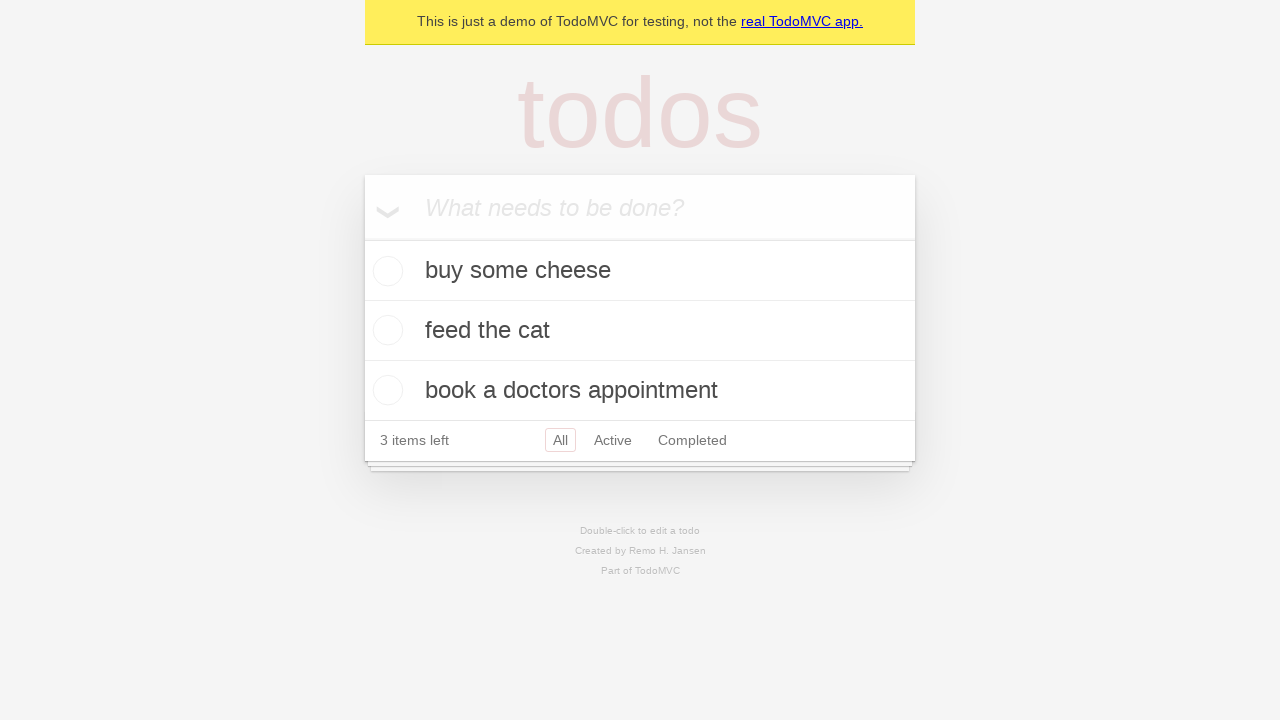

Located all todo items
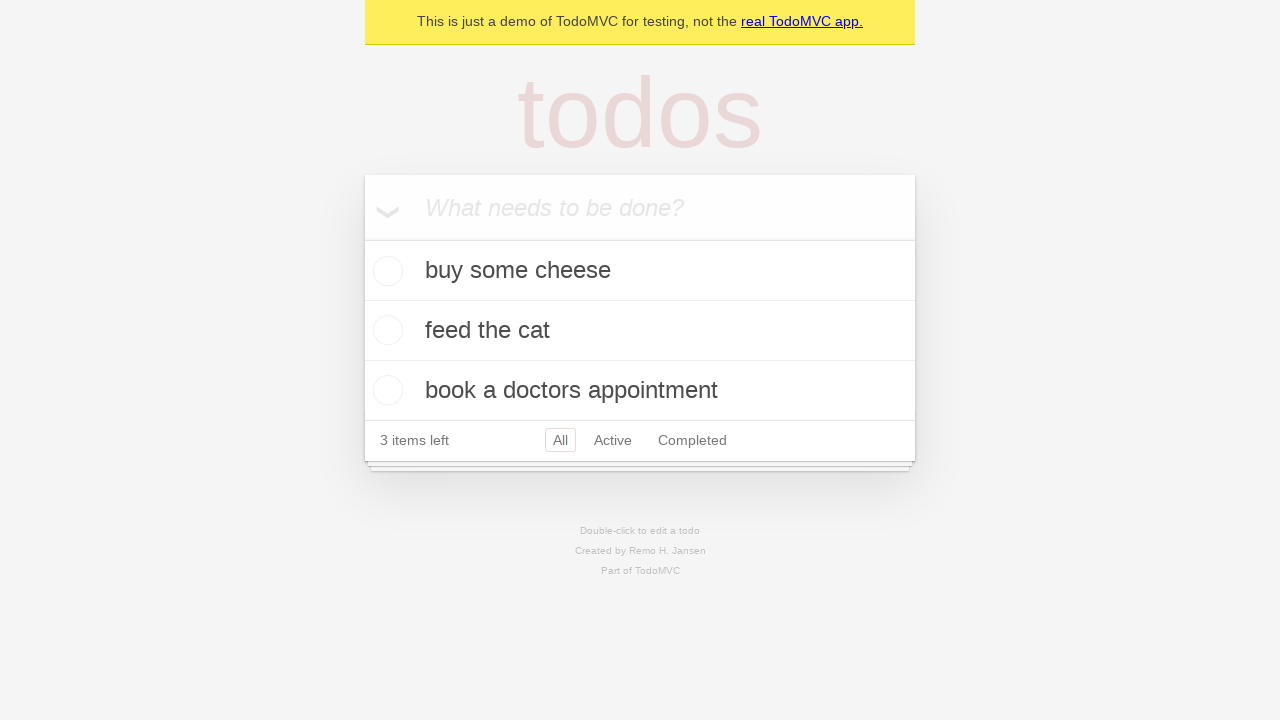

Double-clicked second todo item to enter edit mode at (640, 331) on internal:testid=[data-testid="todo-item"s] >> nth=1
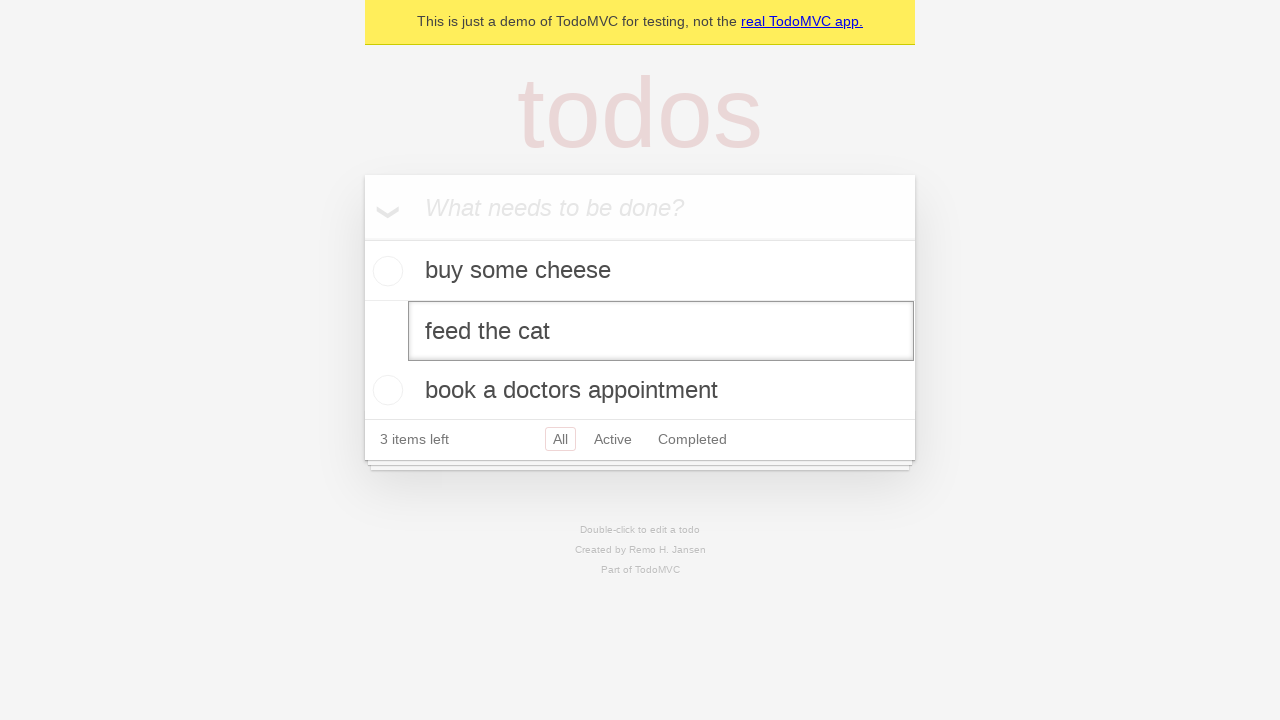

Edited second todo text to 'buy some sausages' on internal:testid=[data-testid="todo-item"s] >> nth=1 >> internal:role=textbox[nam
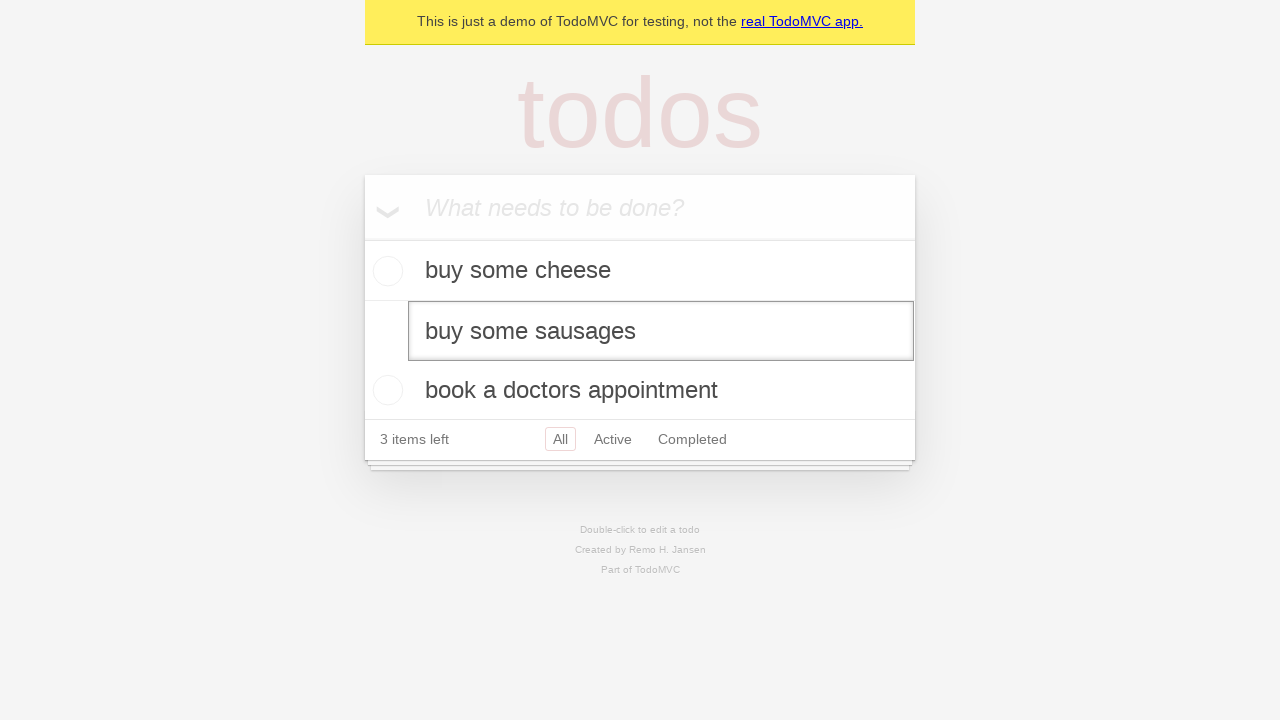

Triggered blur event on edit field to save changes
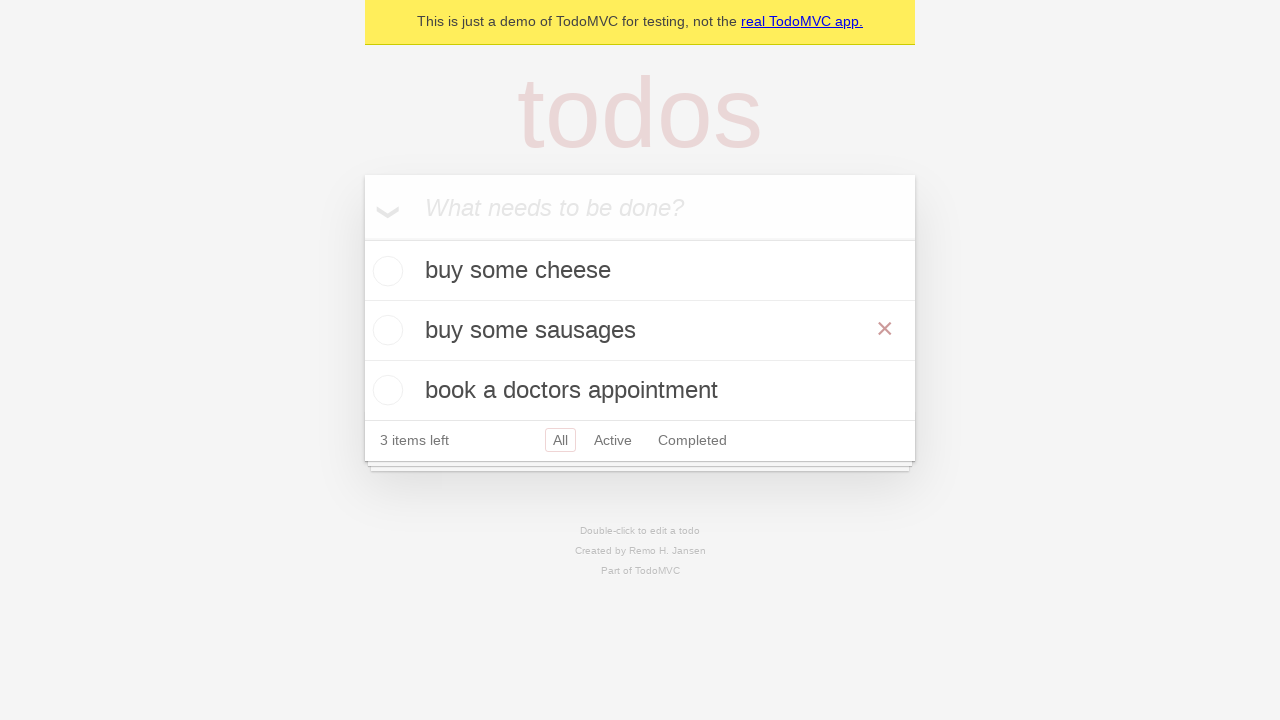

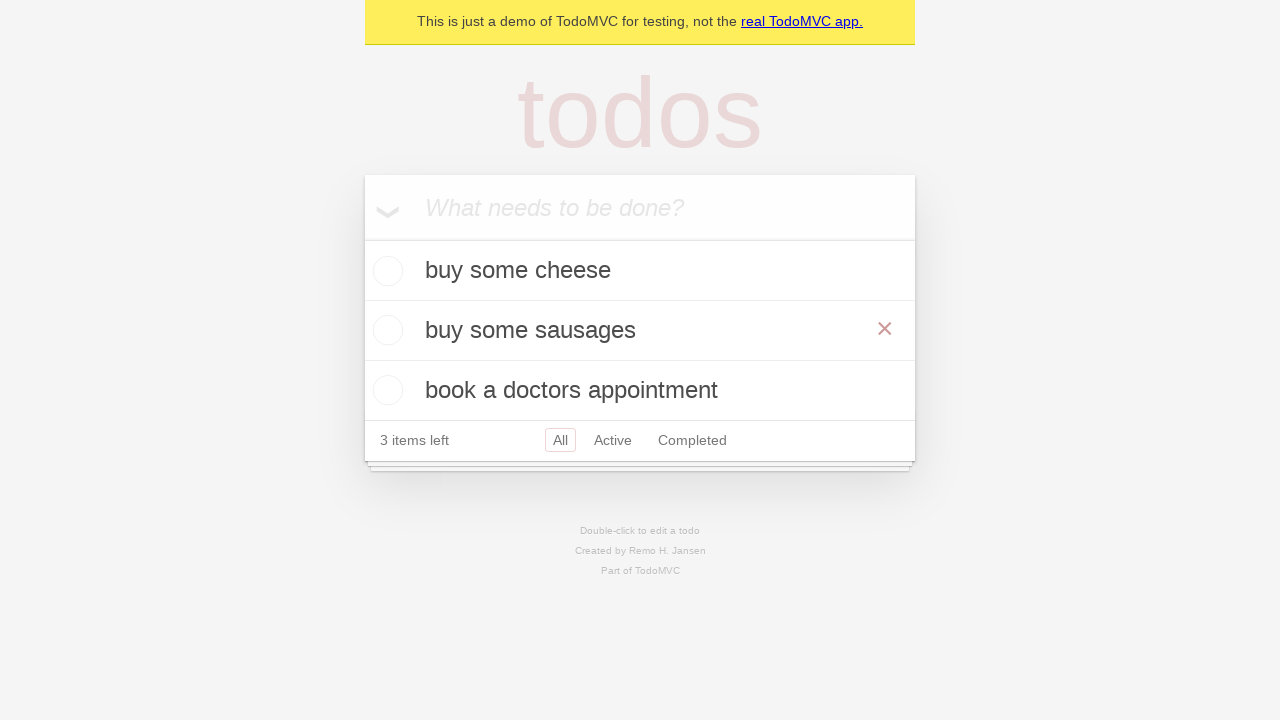